Navigates to VnExpress news website and verifies that news articles with titles, descriptions, and images are displayed on the homepage

Starting URL: https://vnexpress.net/

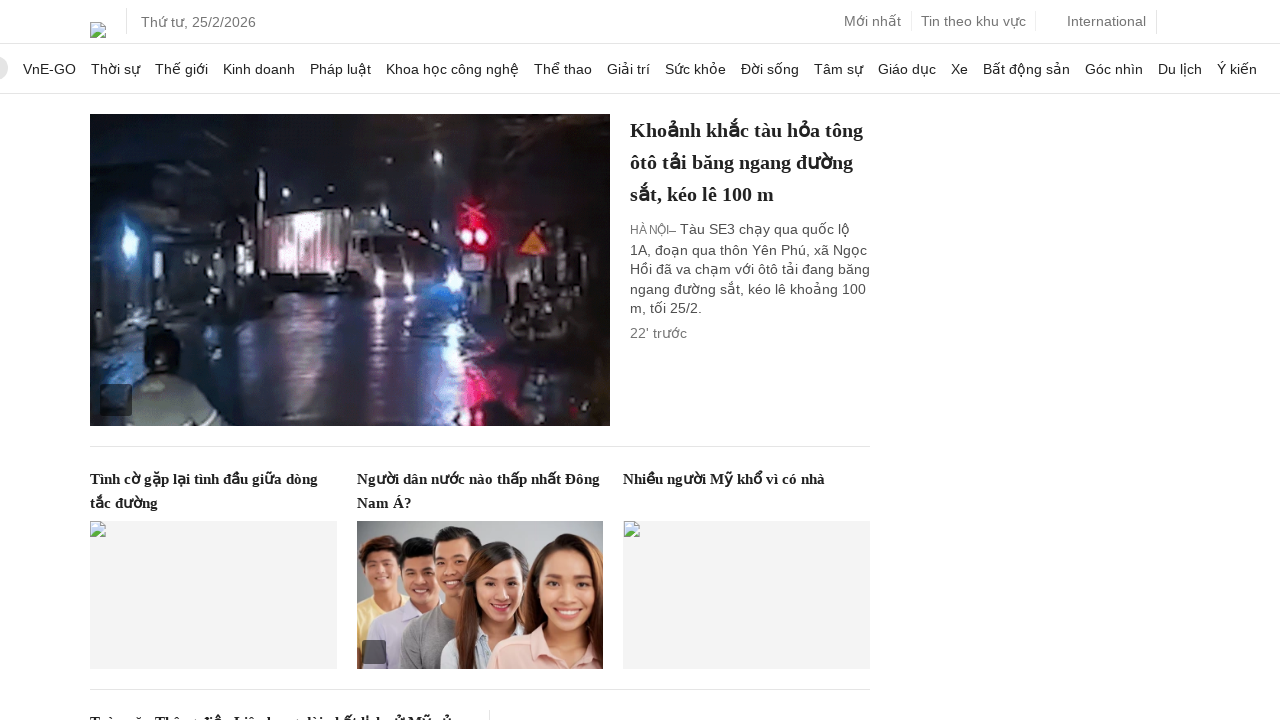

Navigated to VnExpress homepage
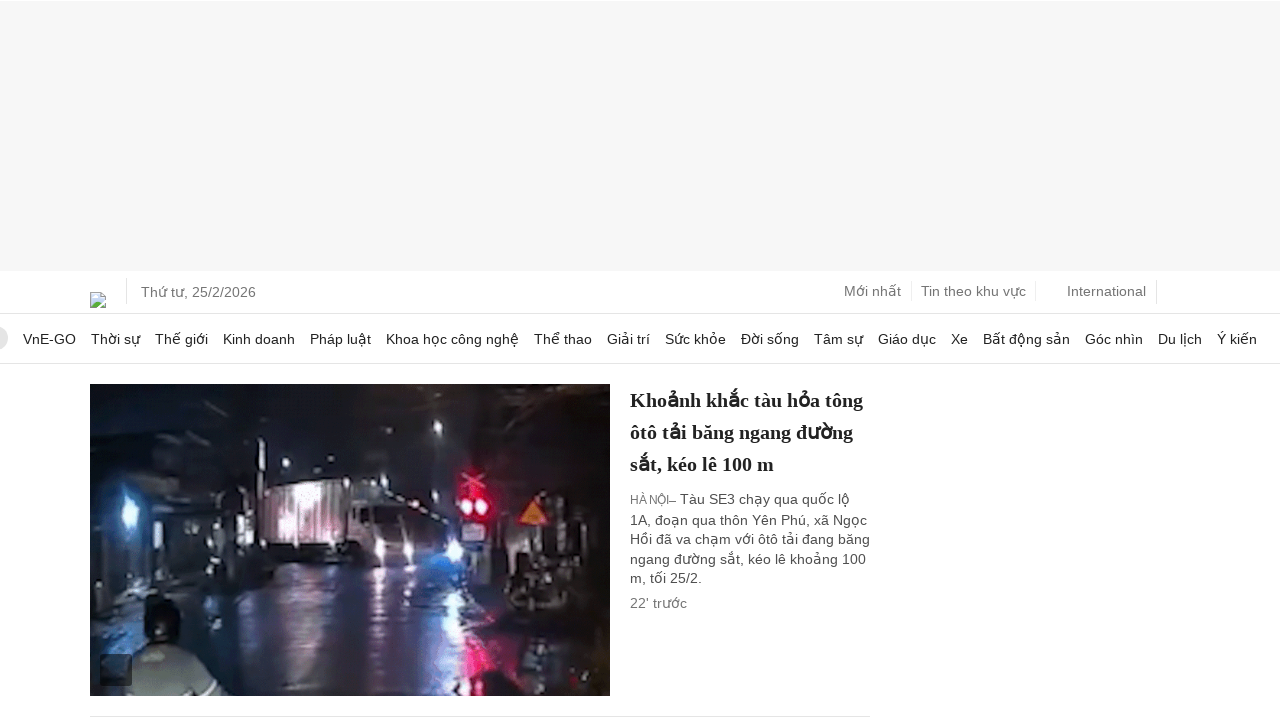

News articles loaded on homepage
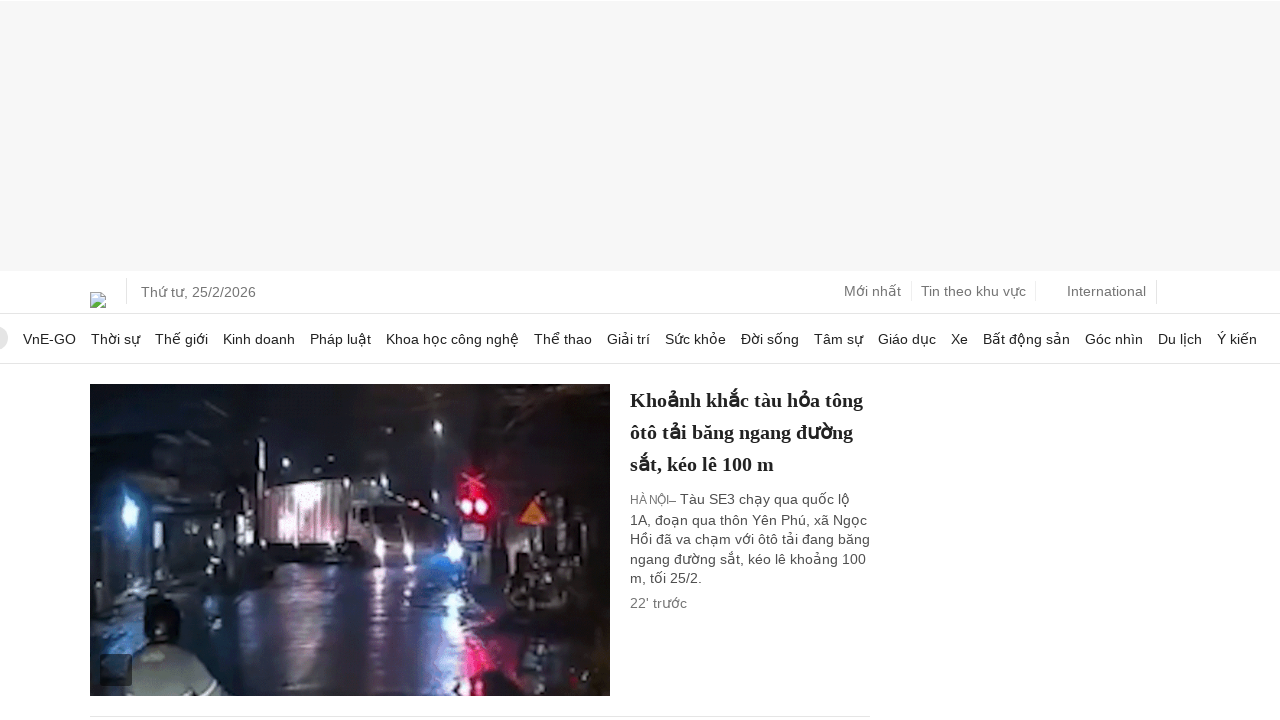

Located 40 news articles on the page
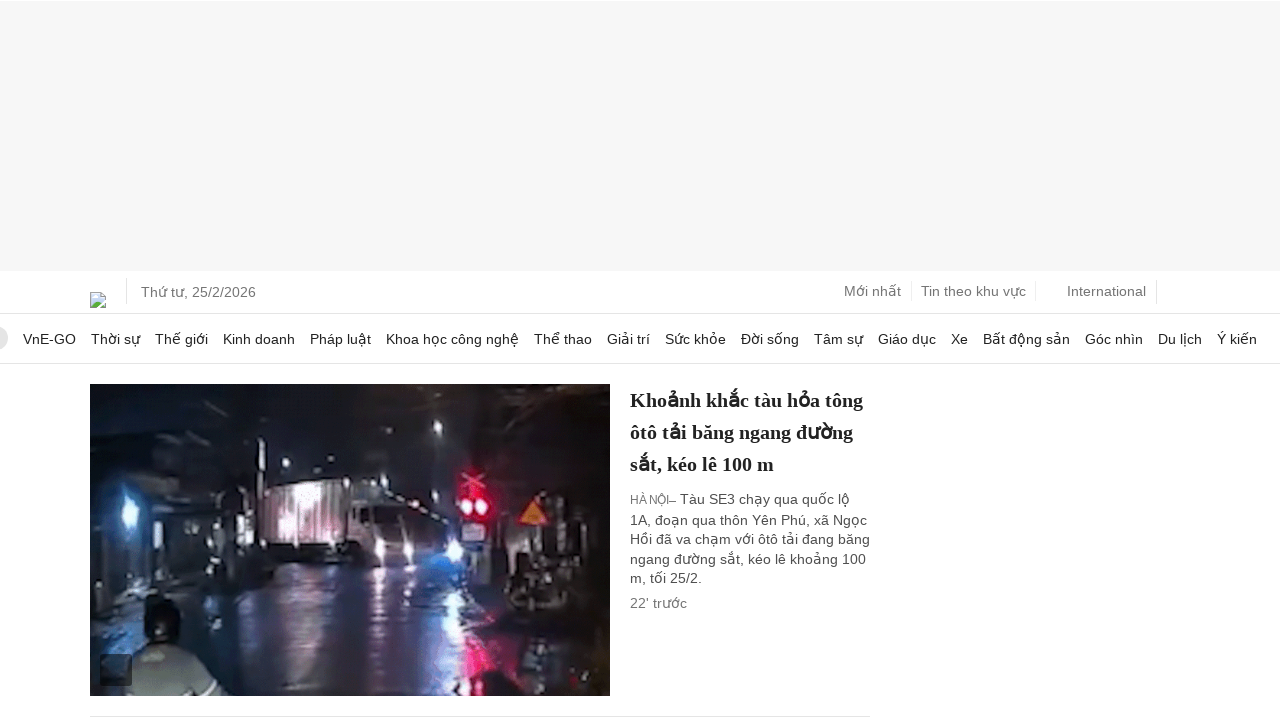

Verified article title is visible
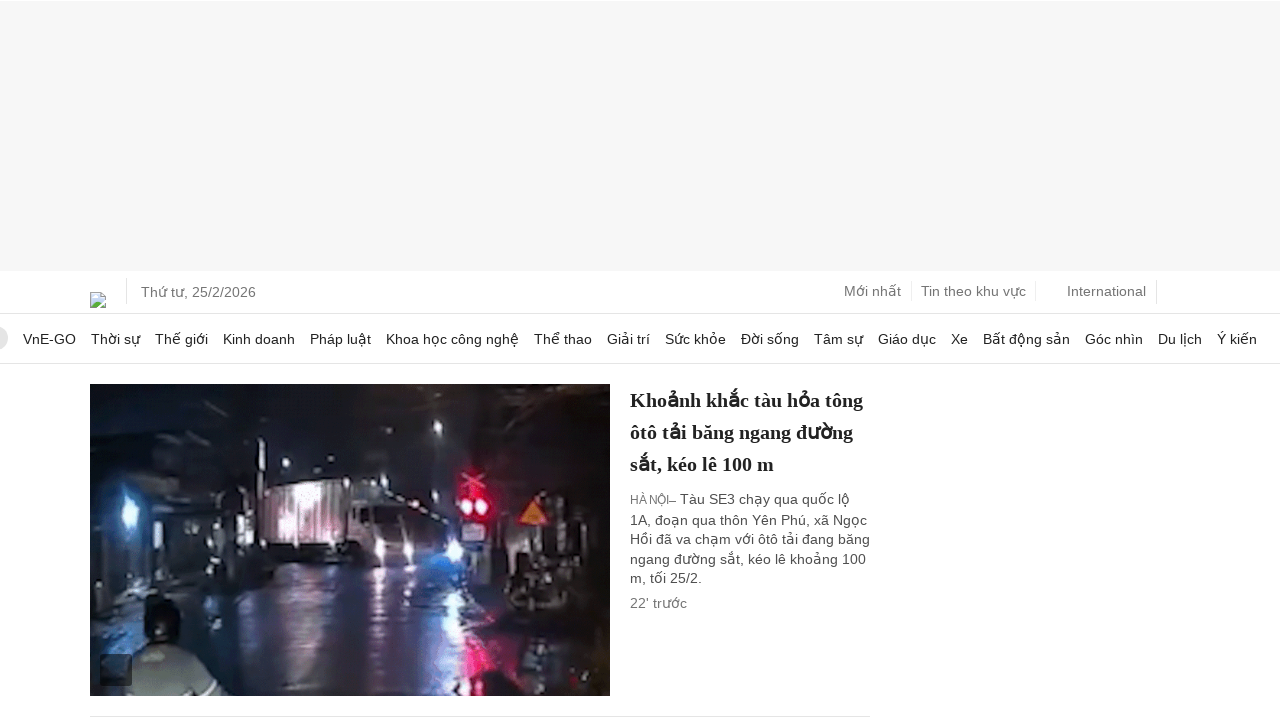

Verified article description is visible
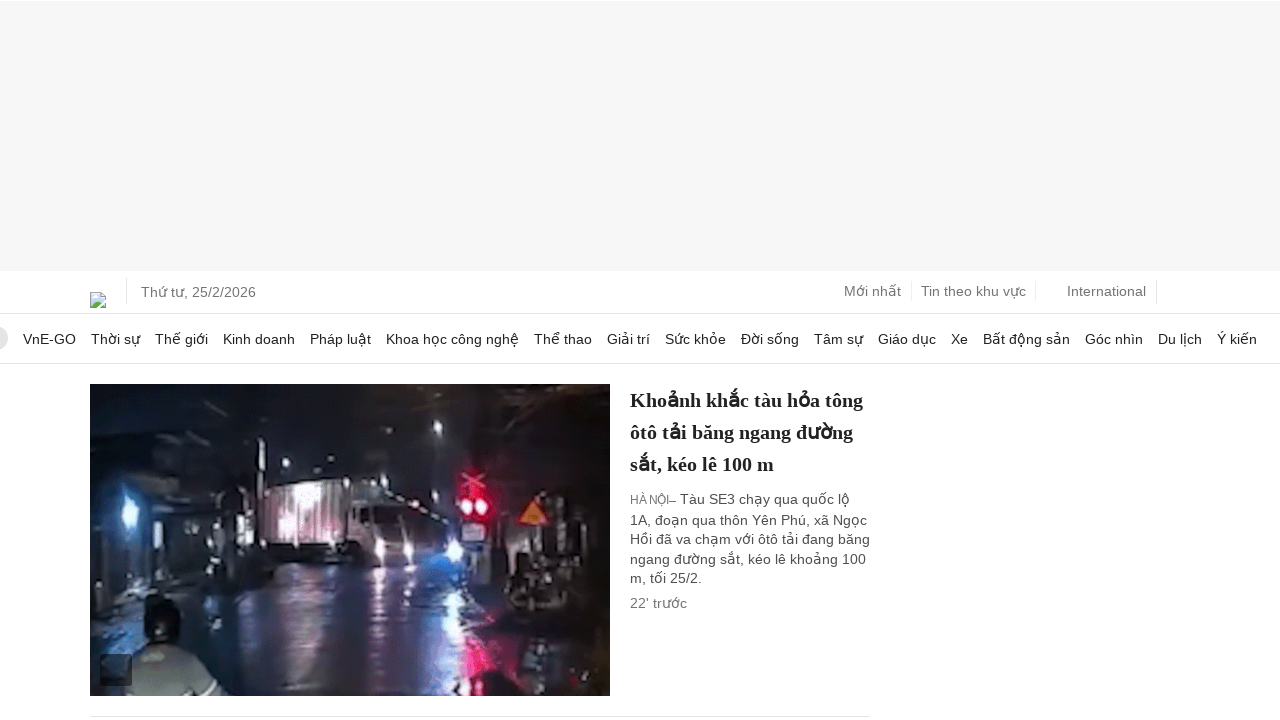

Verified article title is visible
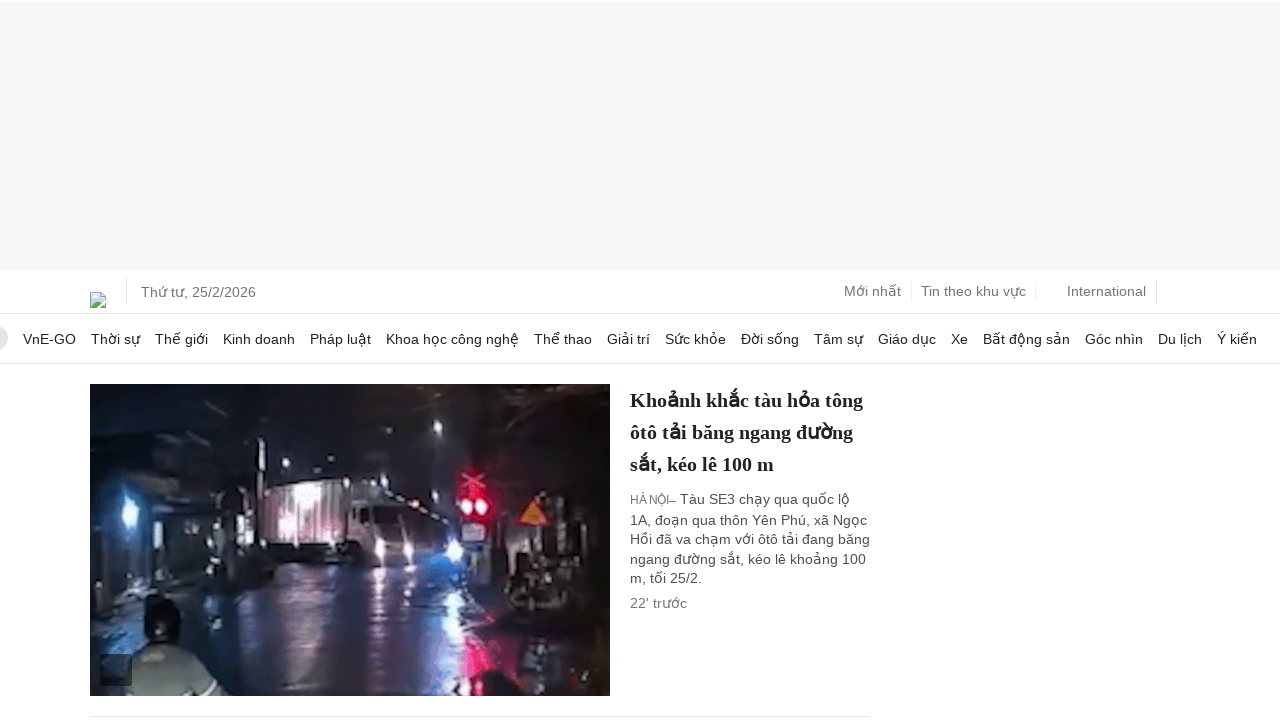

Verified article description is visible
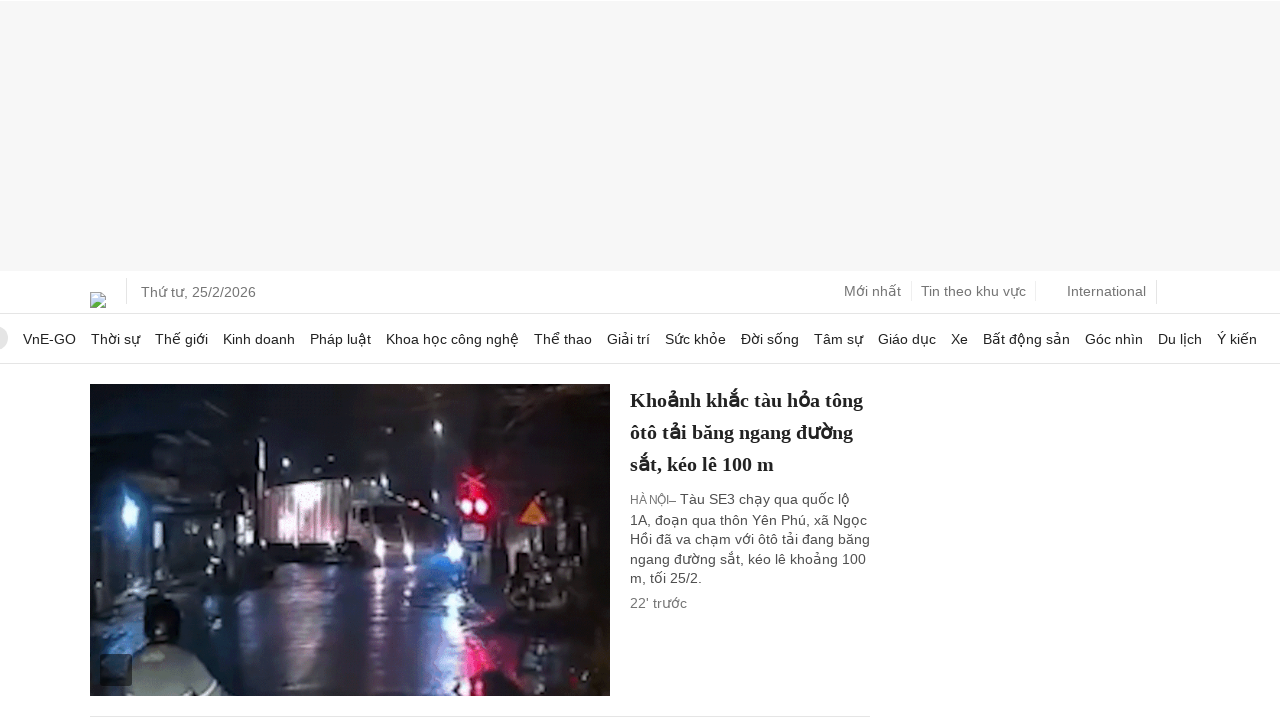

Verified article image is visible
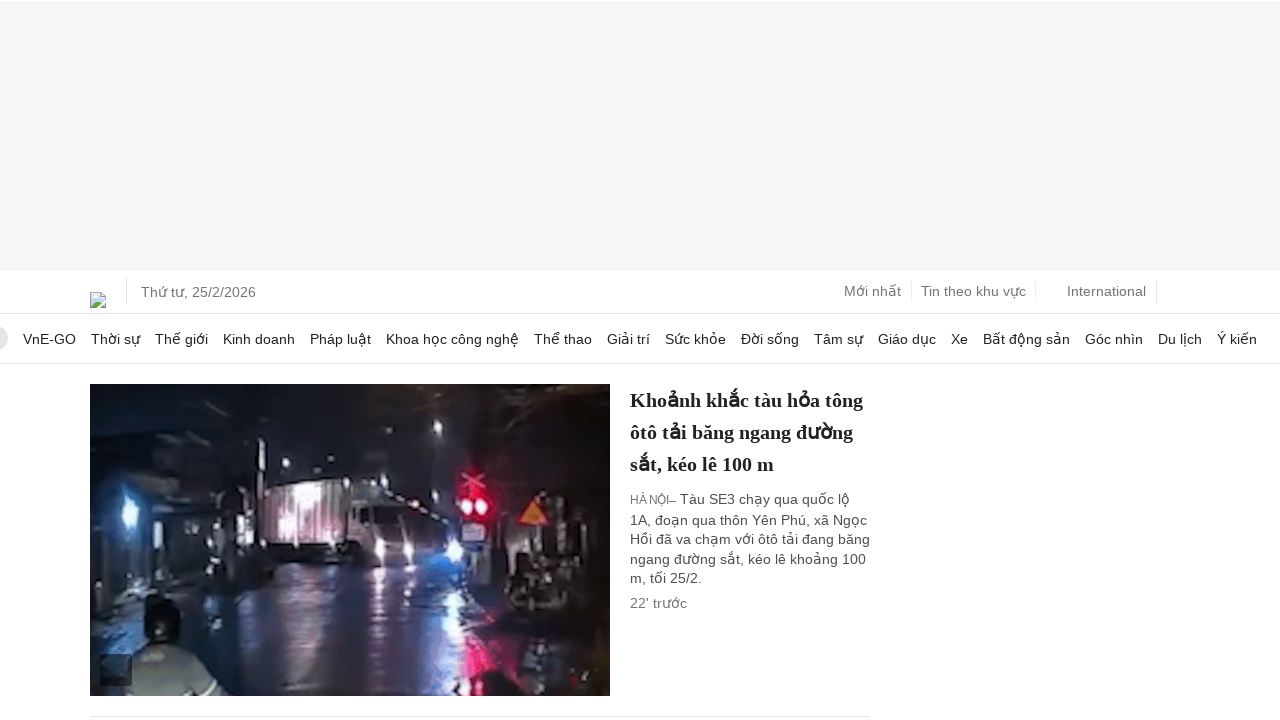

Verified article title is visible
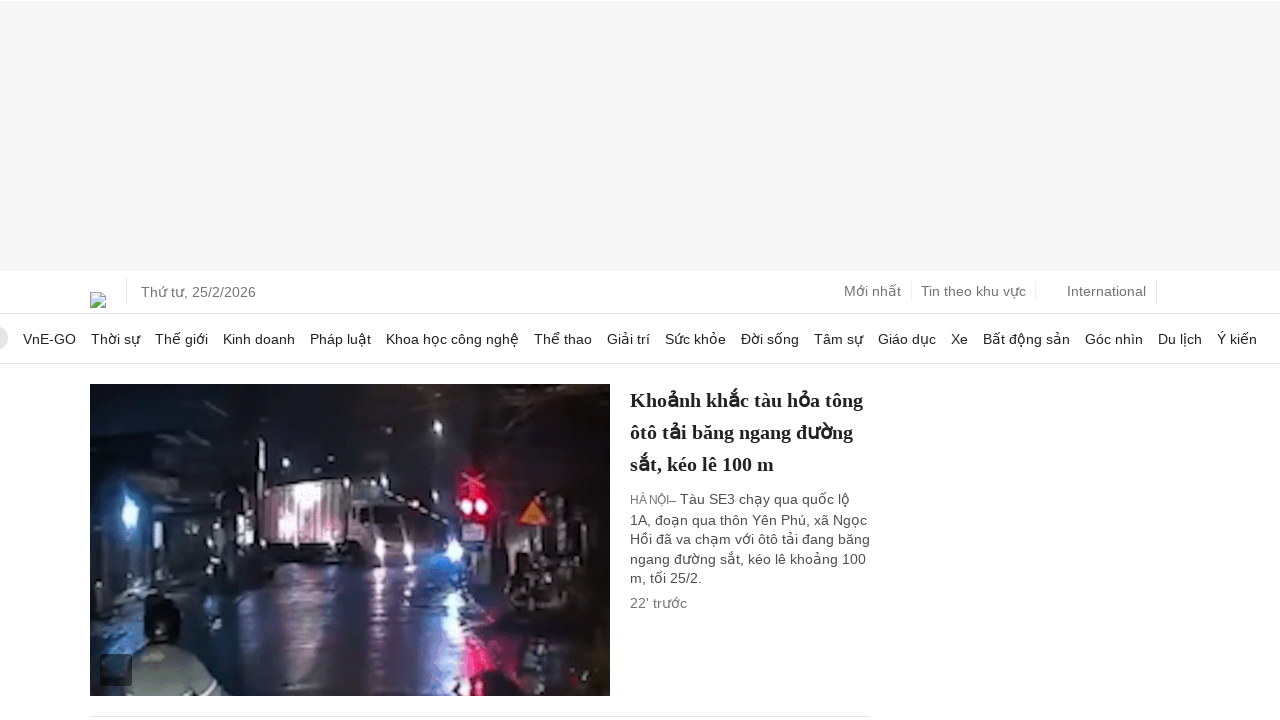

Verified article description is visible
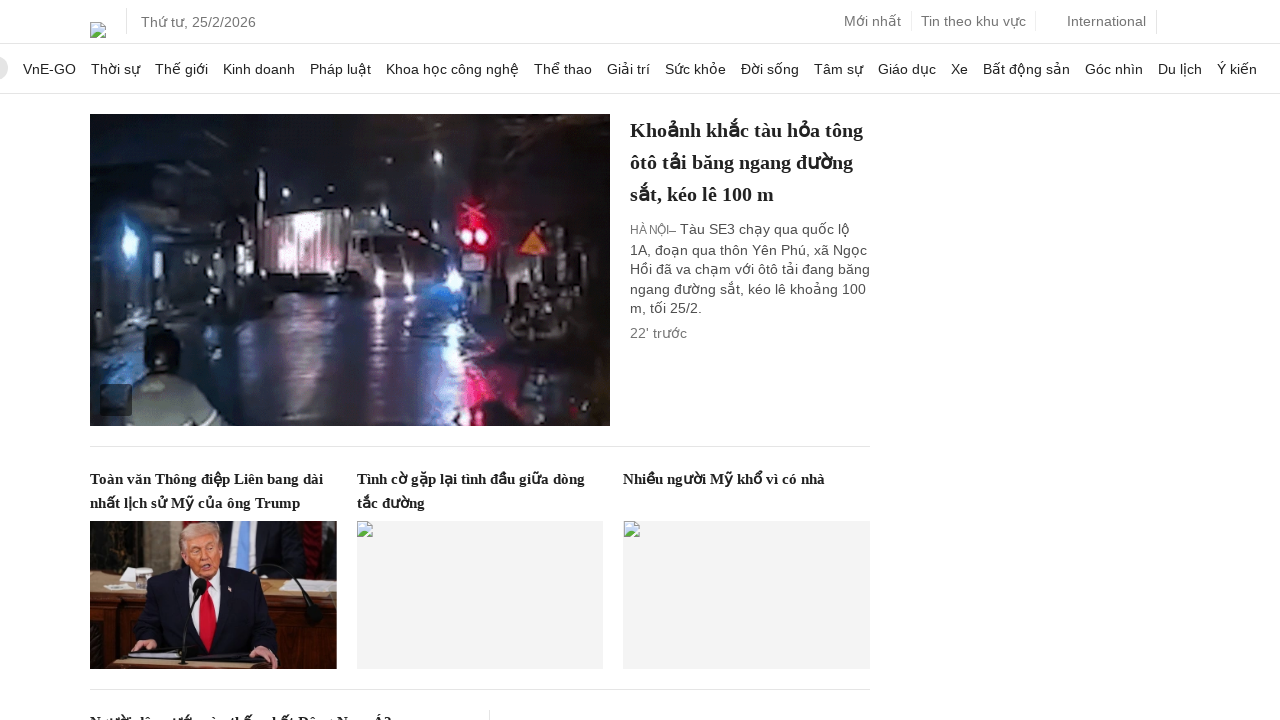

Verified article image is visible
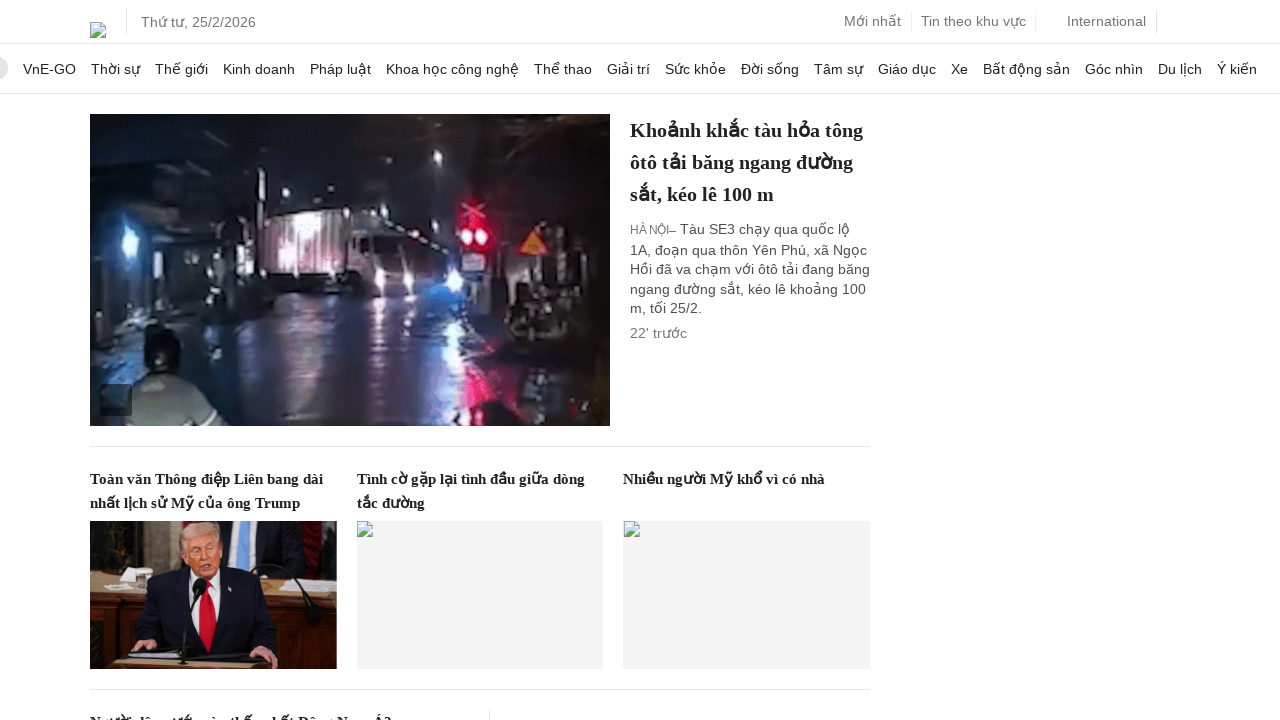

Verified article title is visible
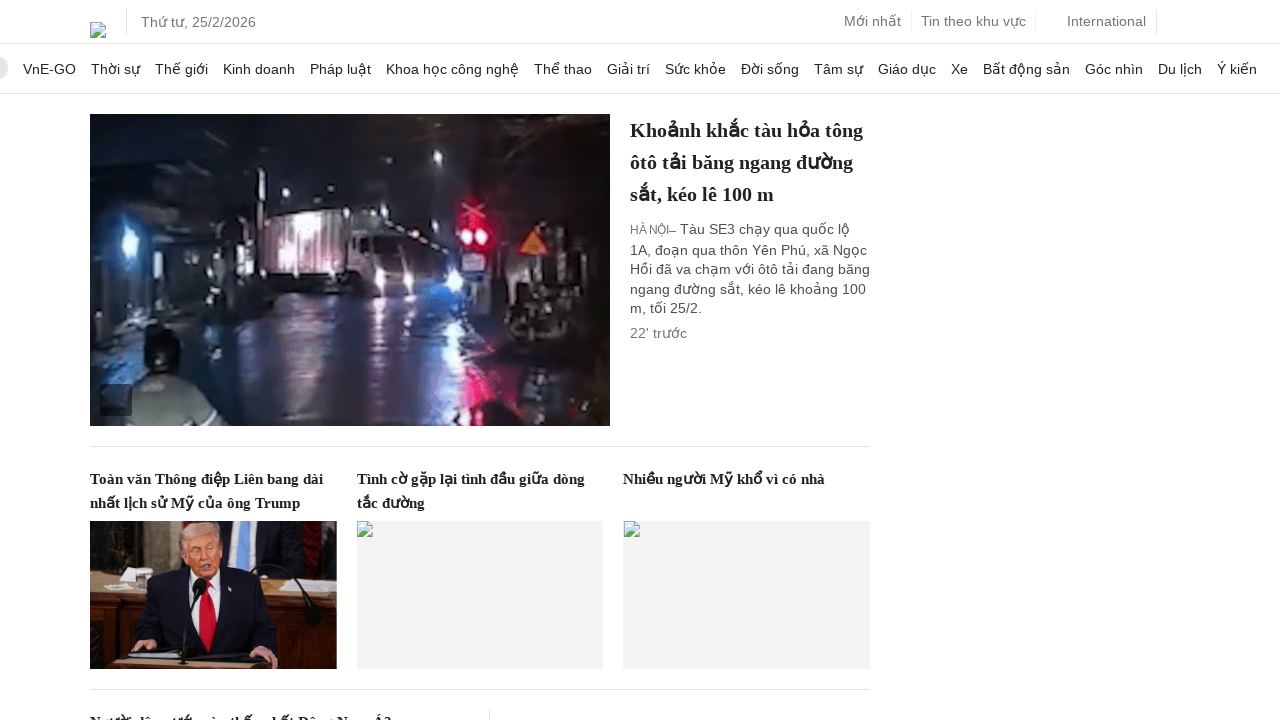

Verified article description is visible
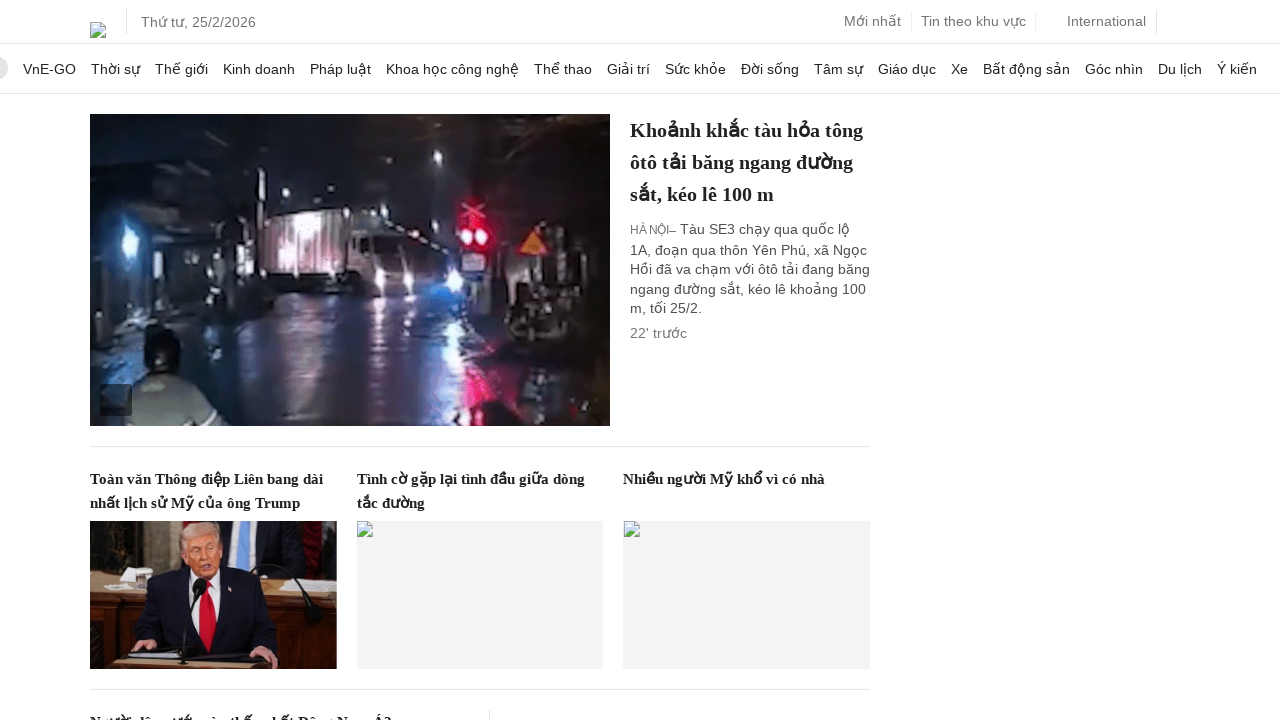

Verified article image is visible
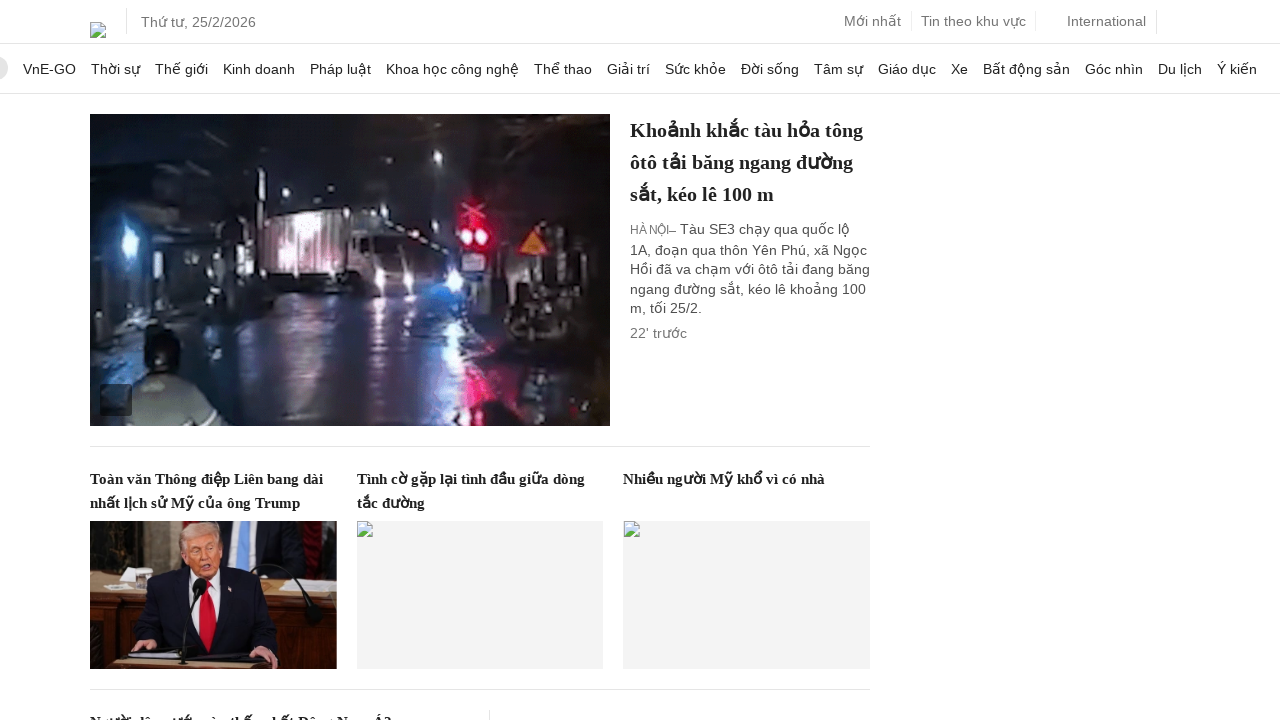

Verified article title is visible
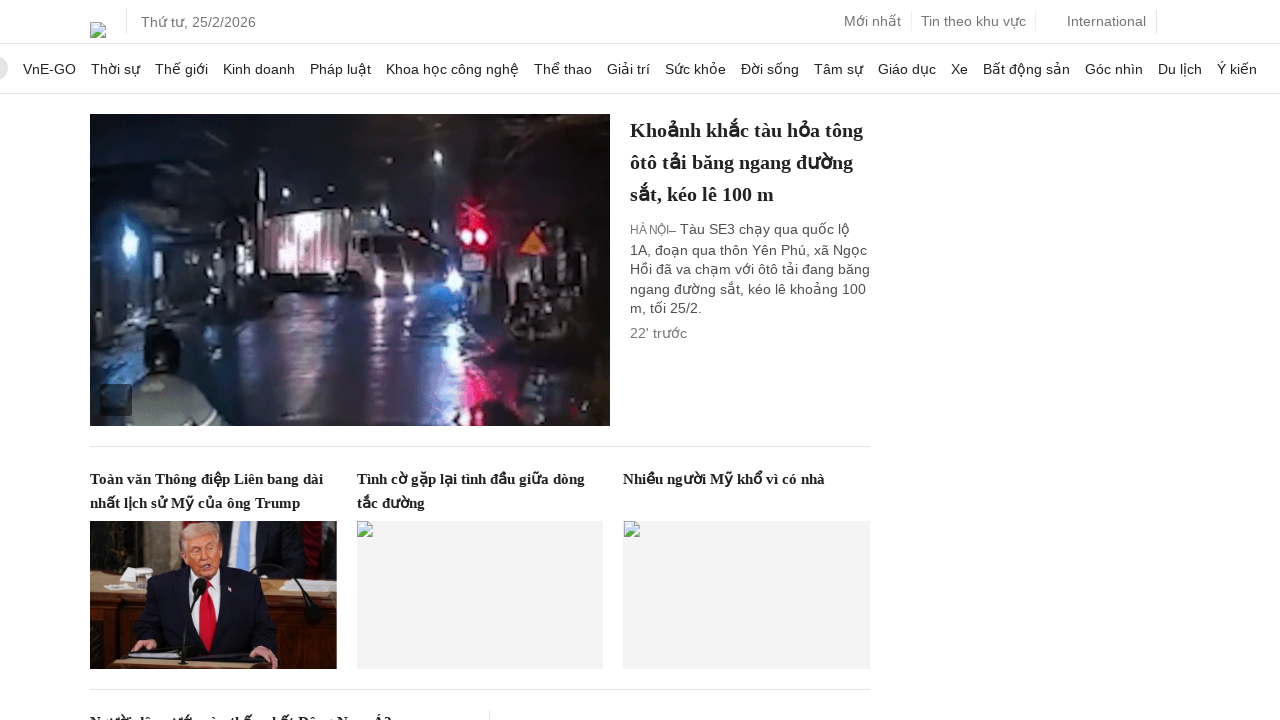

Verified article description is visible
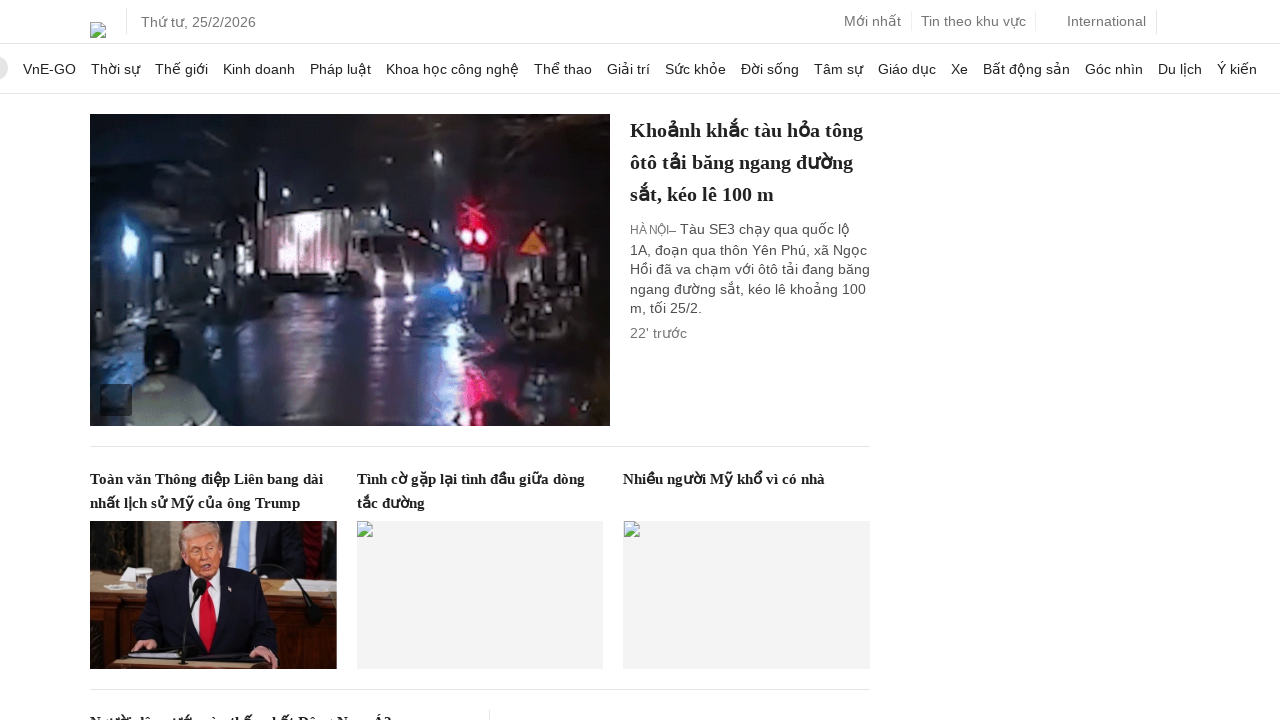

Verified article image is visible
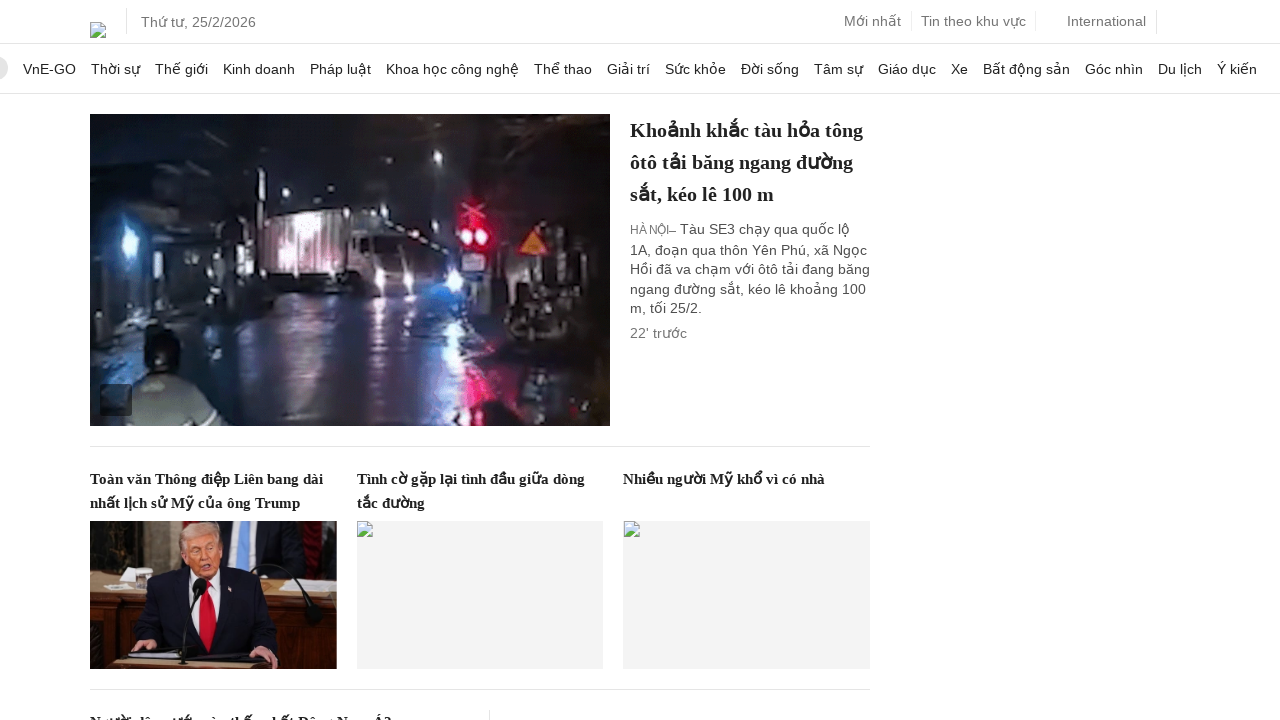

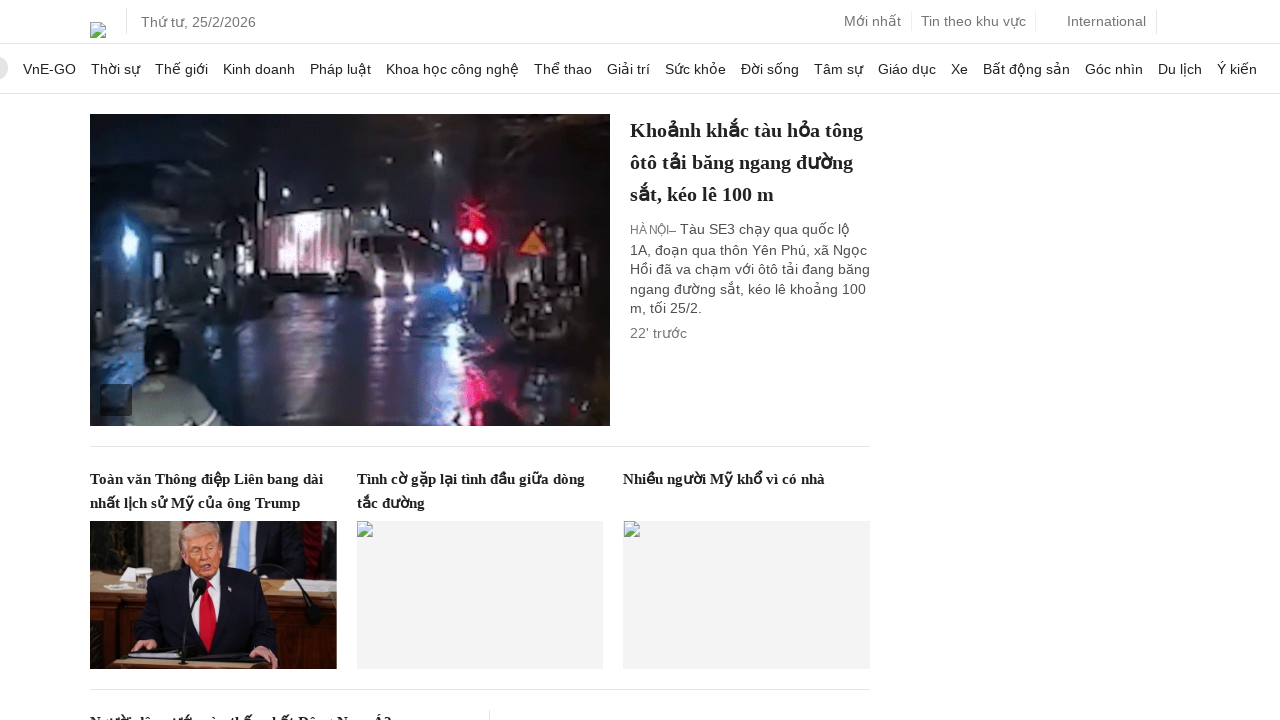